Tests basic navigation flow by clicking on "Start Practising" link and then clicking on a "Proceed" link

Starting URL: https://syntaxprojects.com/index.php

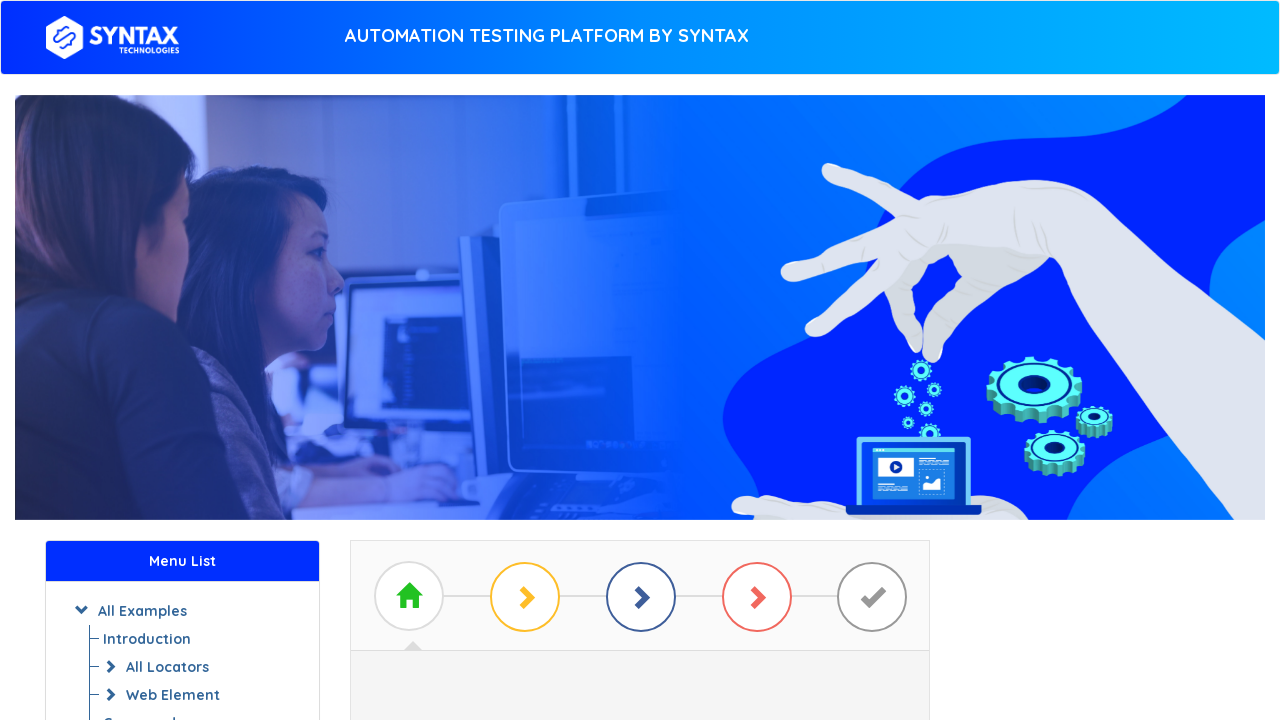

Clicked on 'Start Practising' link at (640, 372) on text=Start Practising
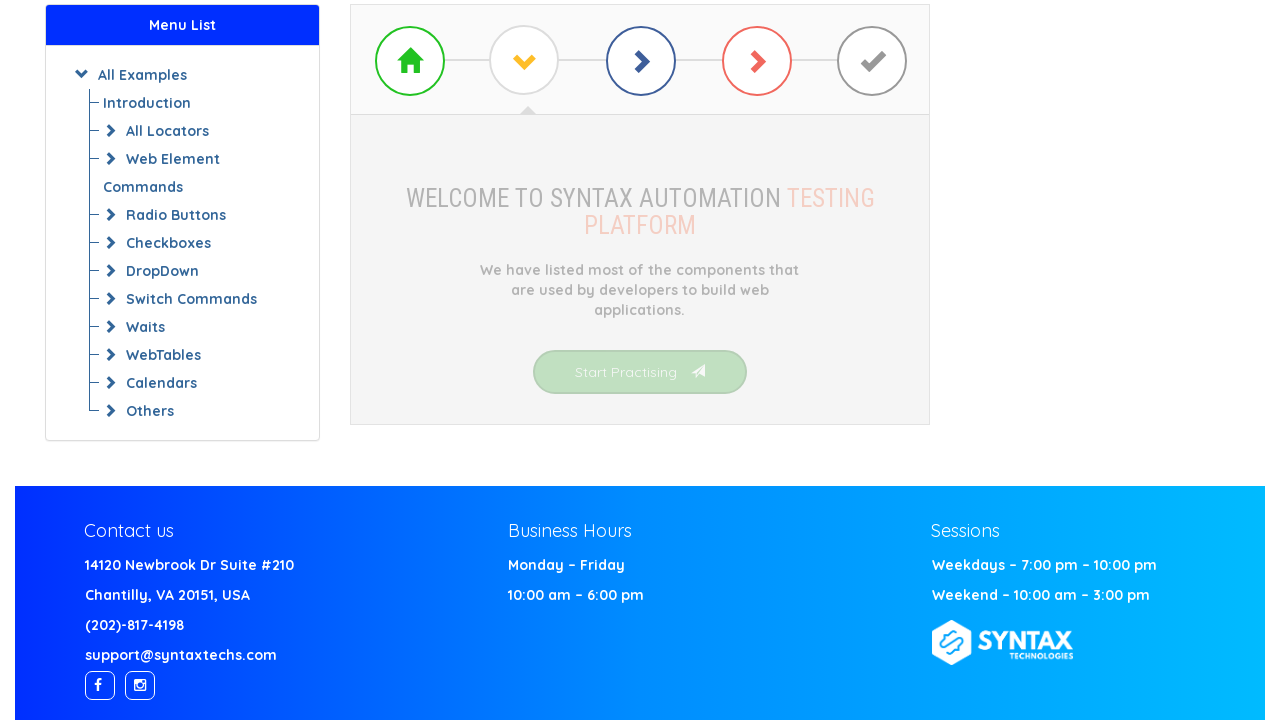

Waited for page to load (domcontentloaded)
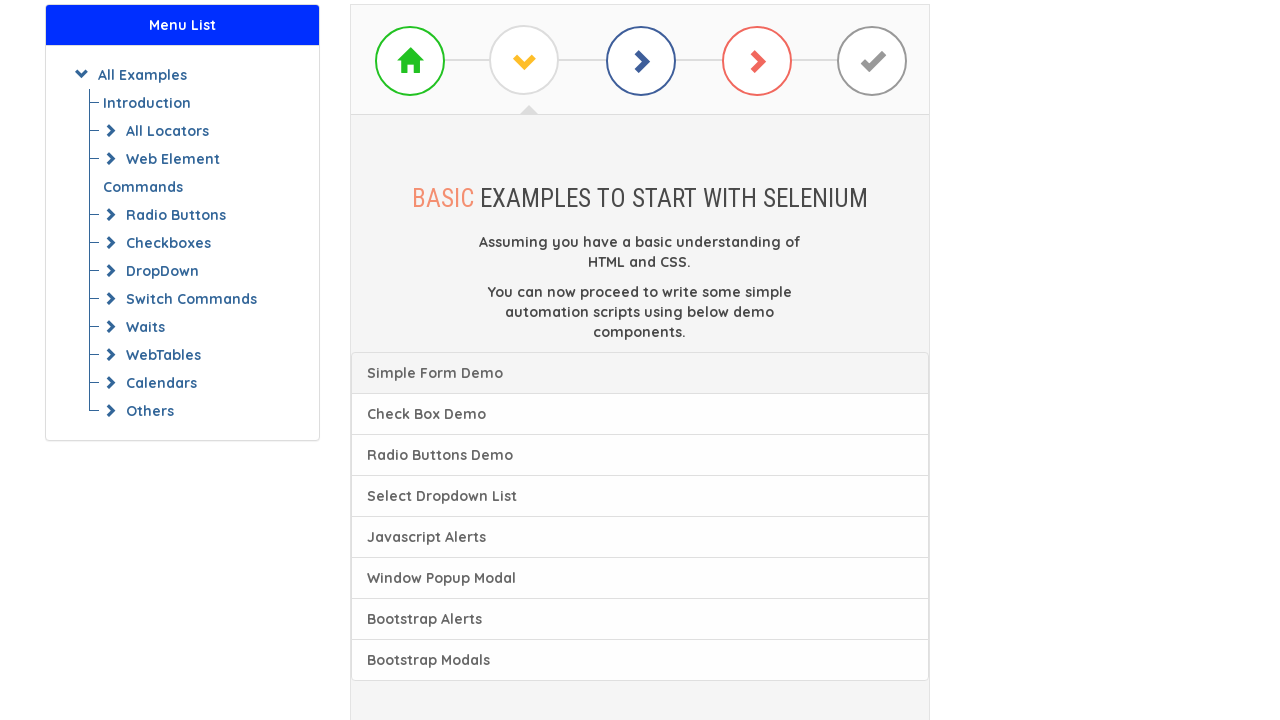

Clicked on 'Proceed' link at (640, 312) on text=Proceed
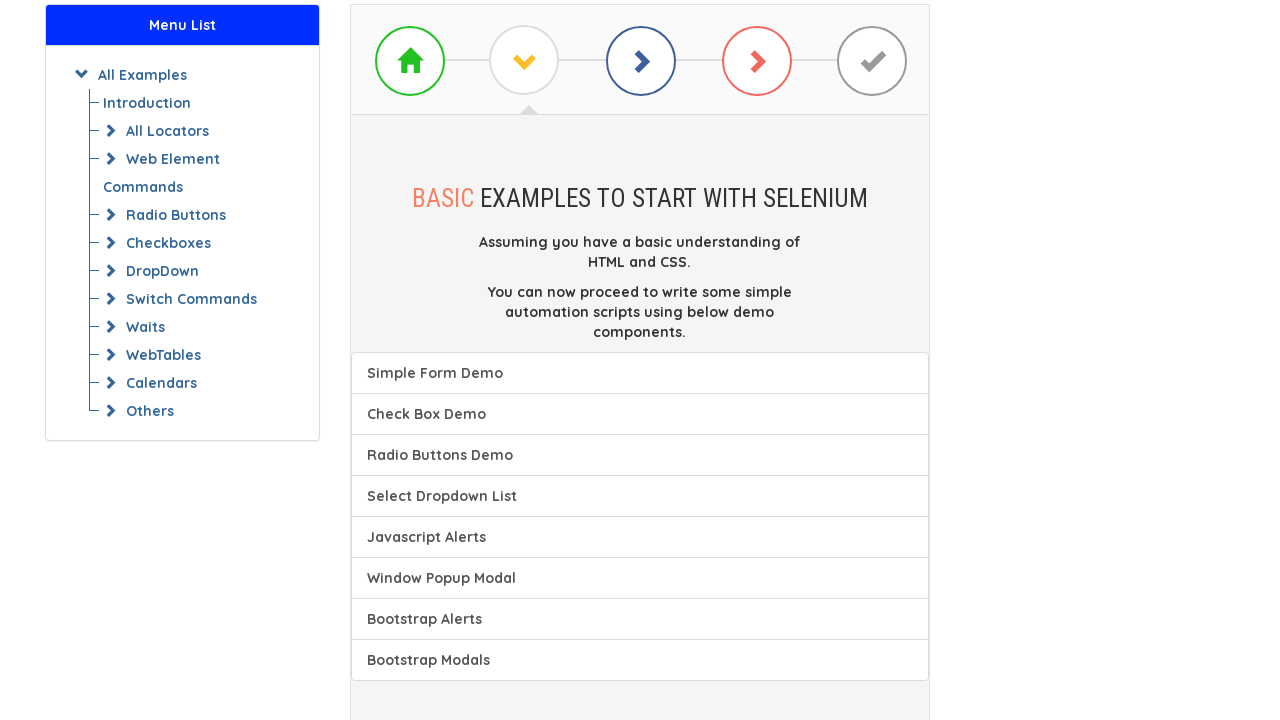

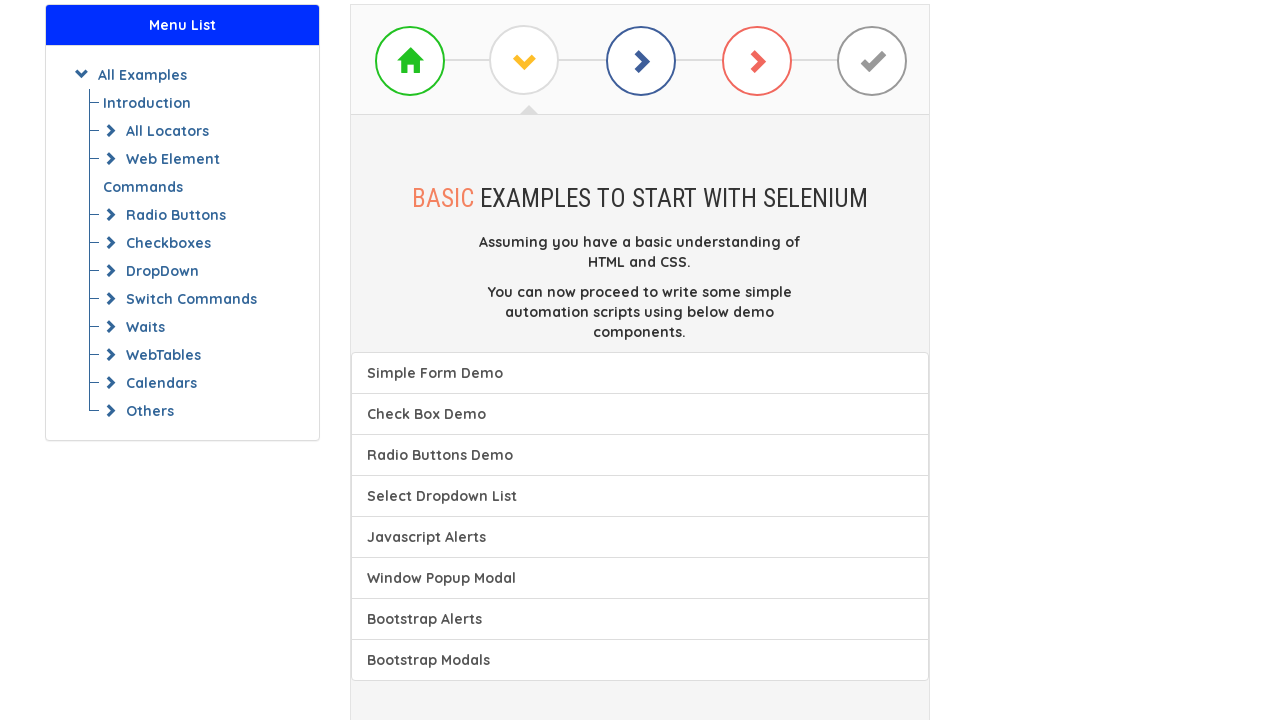